Navigates to Reddit Metis user profile page and verifies that the page loads successfully without errors

Starting URL: https://redditmetis.com/user/testuser456

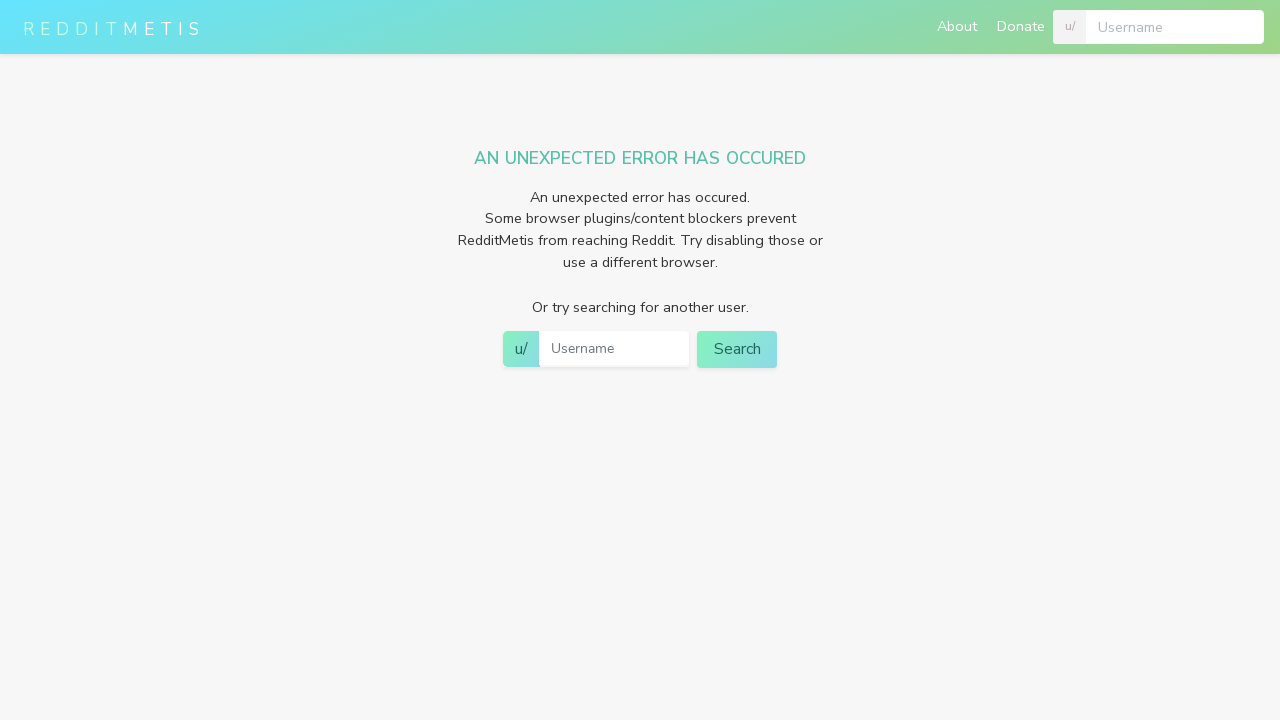

Navigated to Reddit Metis user profile page for testuser456
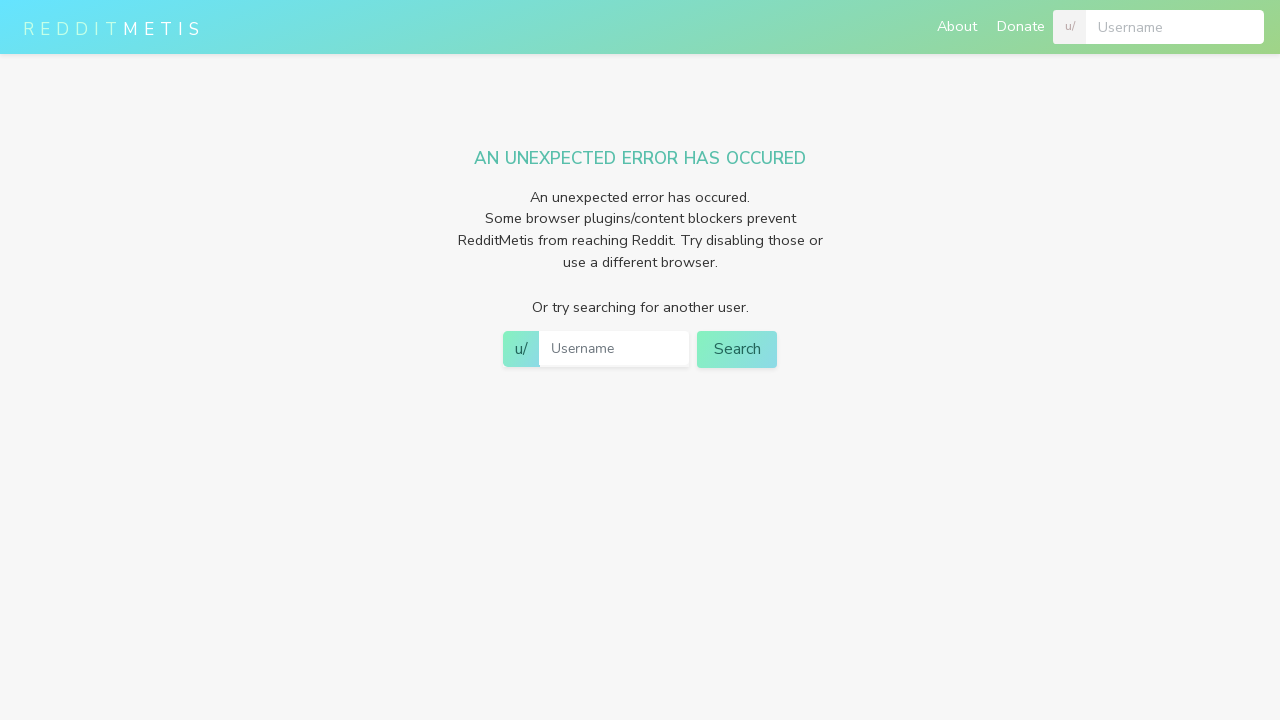

Main heading (h1) element appeared on page
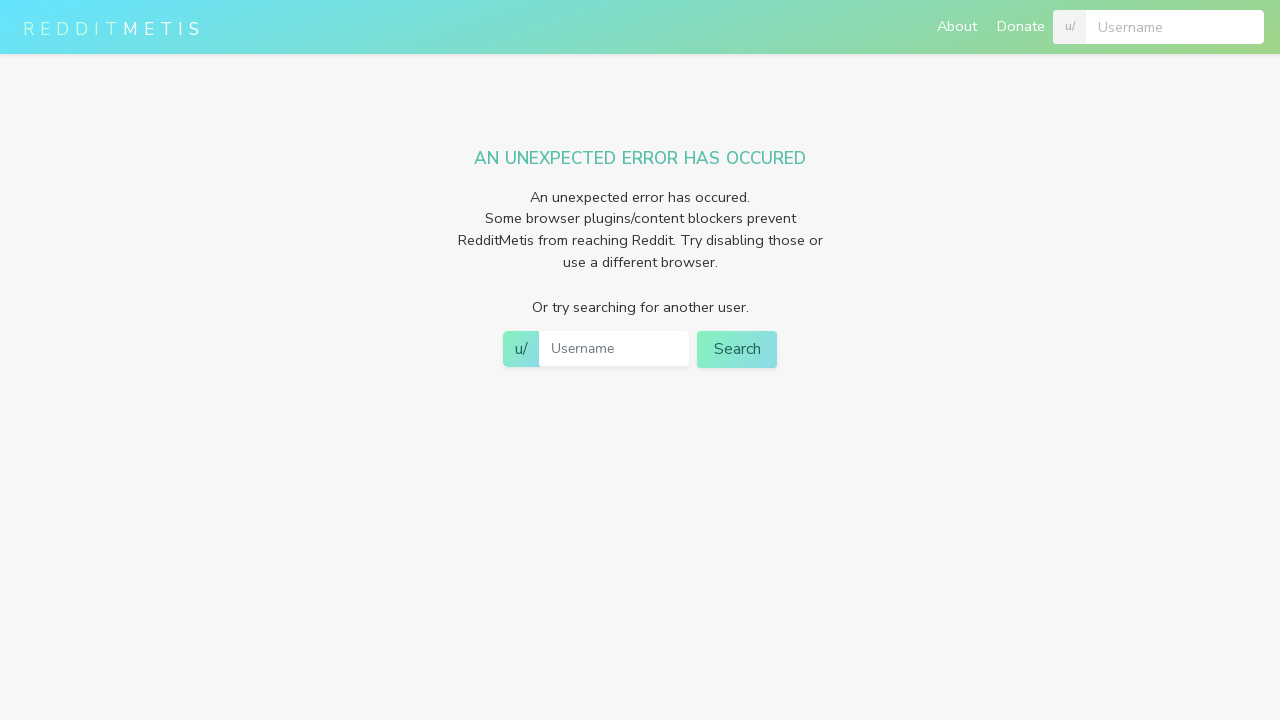

Retrieved all h1 elements from page
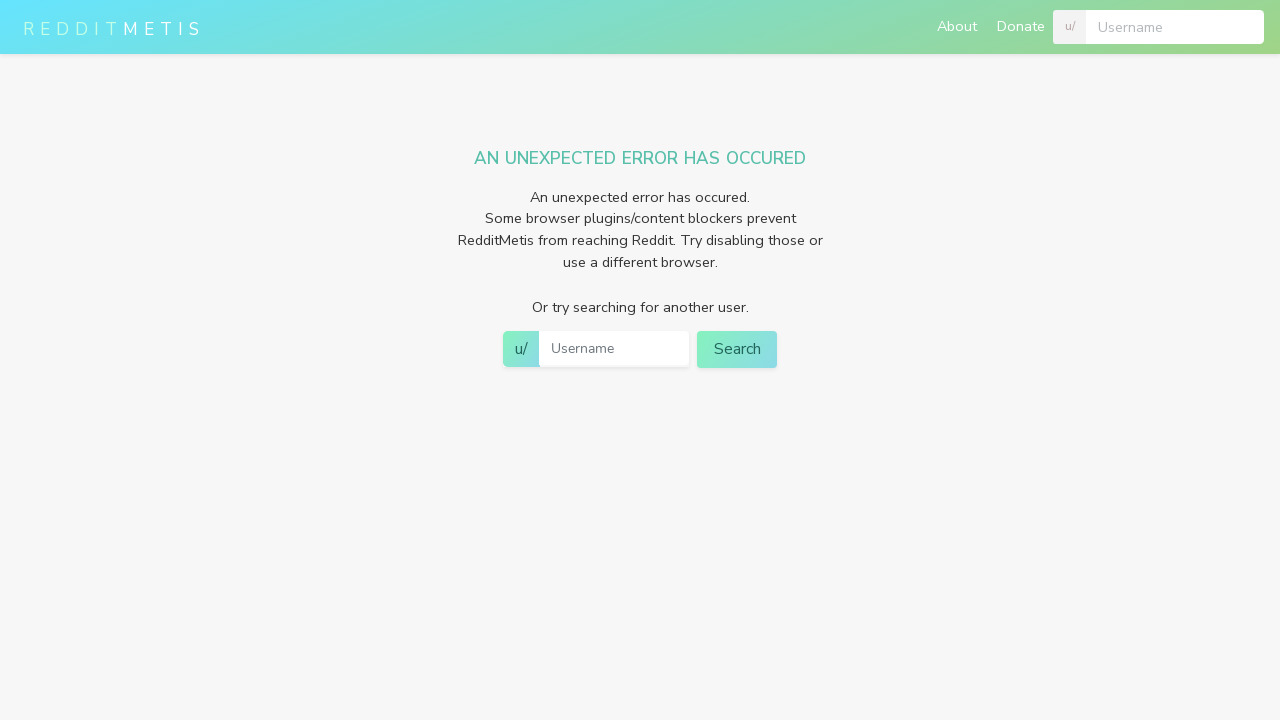

Verified page loaded without errors - page_loaded_successfully: True
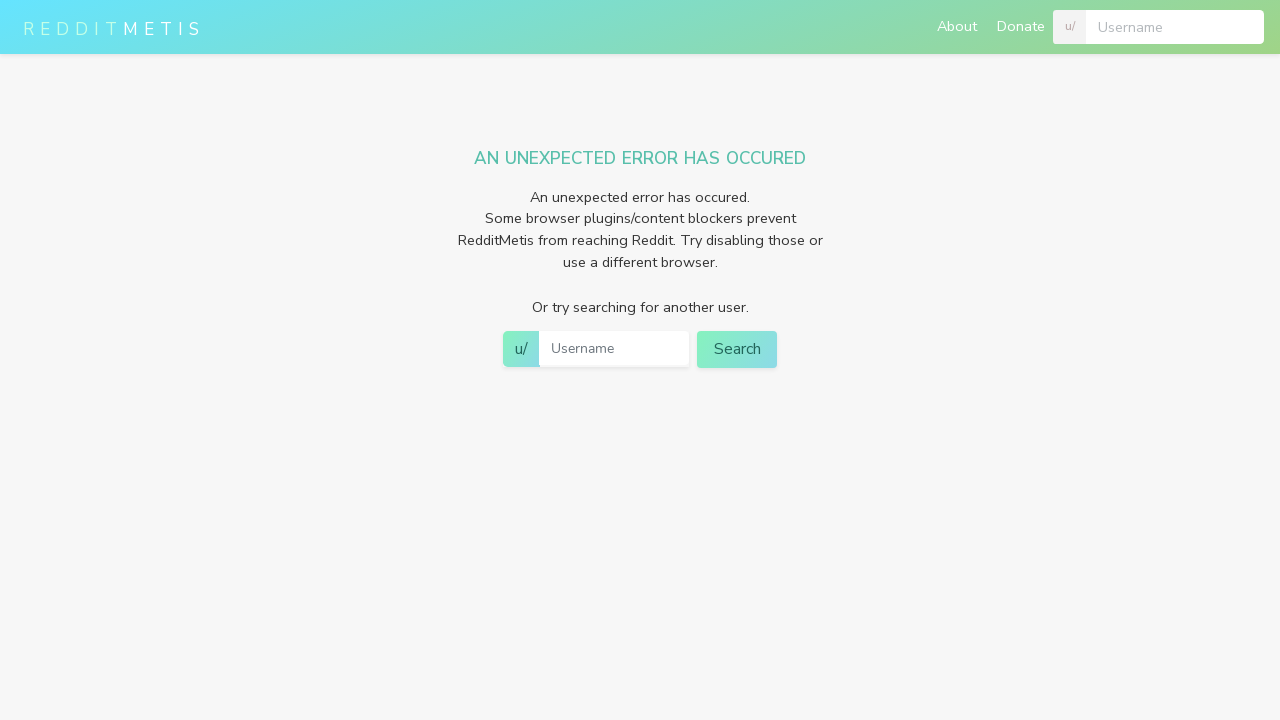

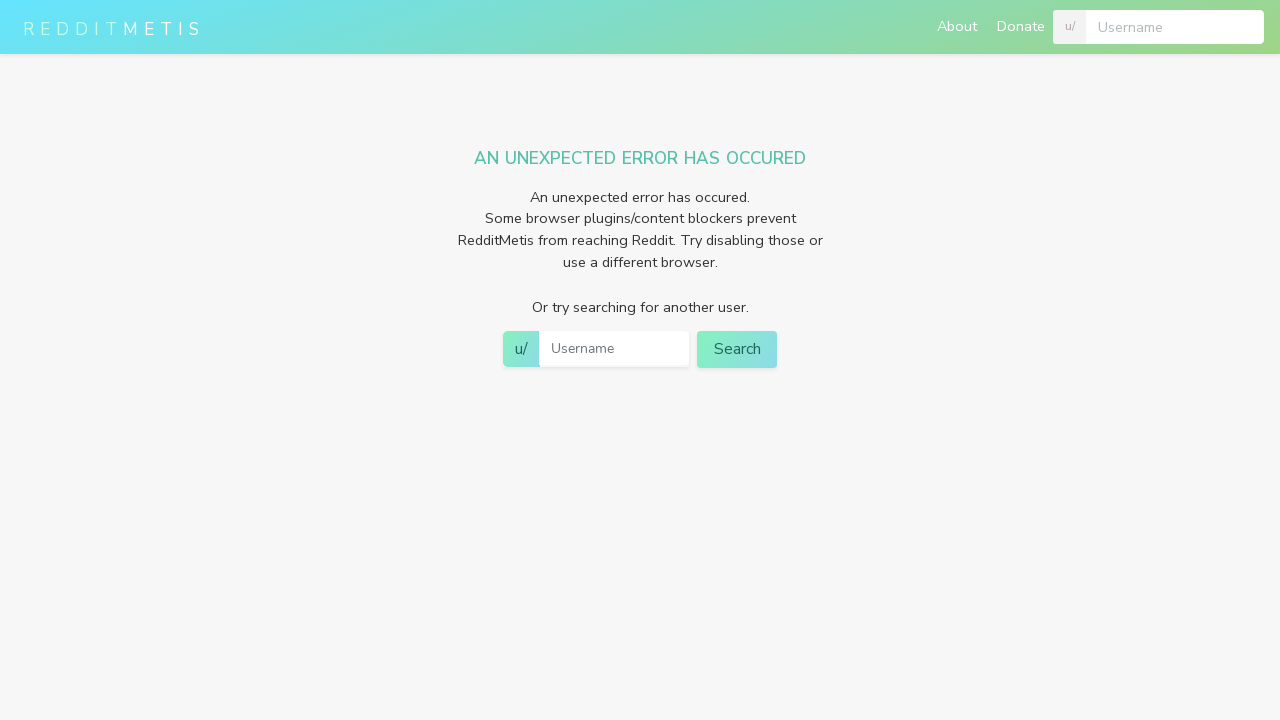